Navigates to DemoQA website and clicks through to the Frames section under Alerts, Frame & Windows category

Starting URL: https://demoqa.com

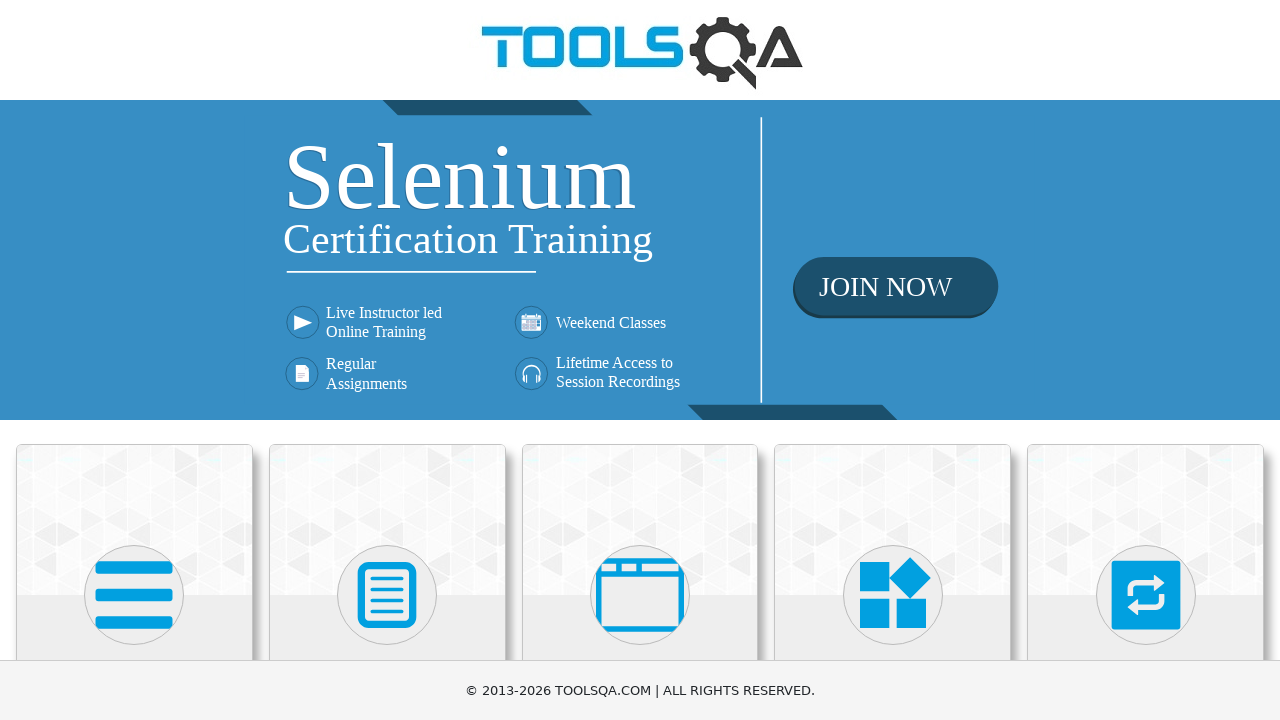

Navigated to DemoQA website
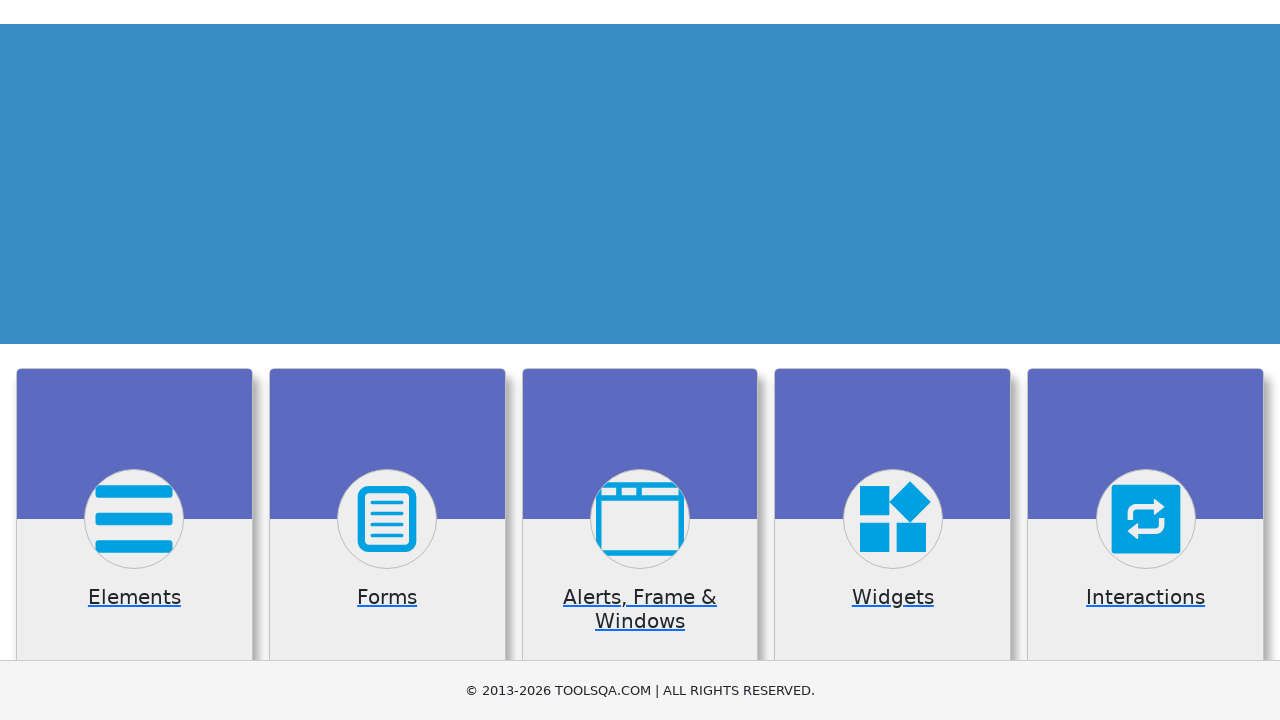

Waited for and found 'Alerts, Frame & Windows' section
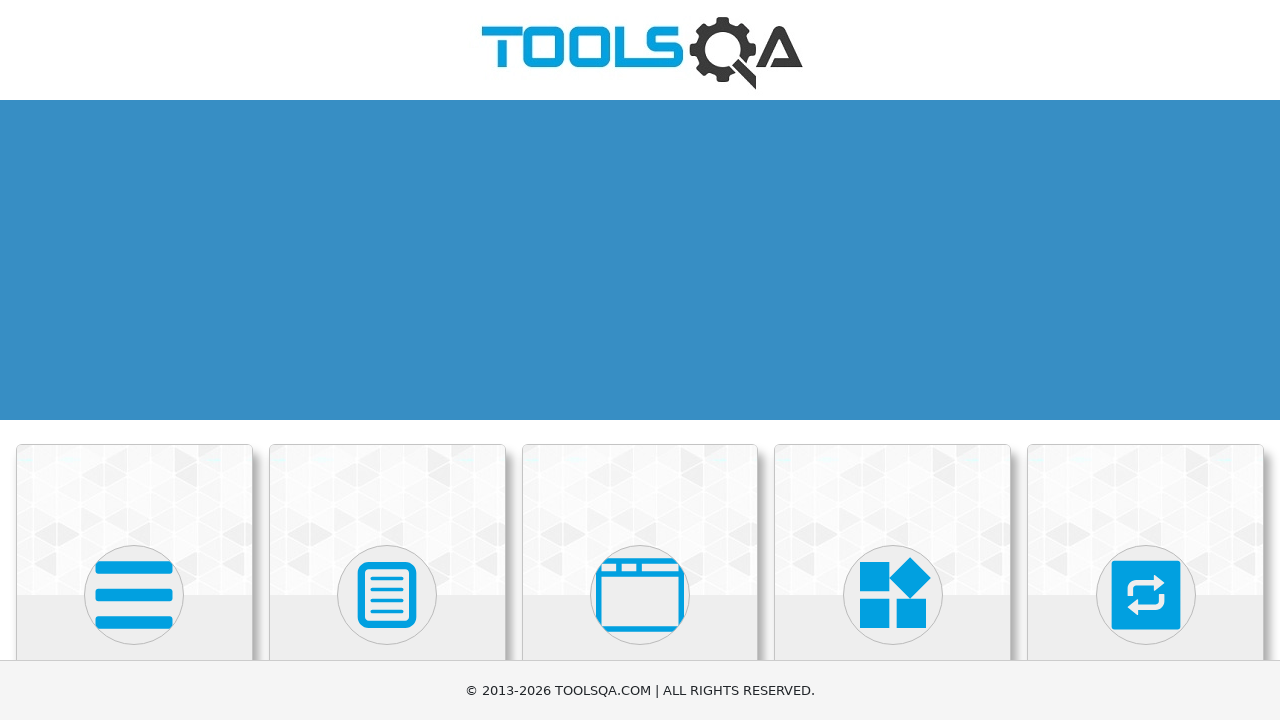

Clicked on 'Alerts, Frame & Windows' section using JavaScript
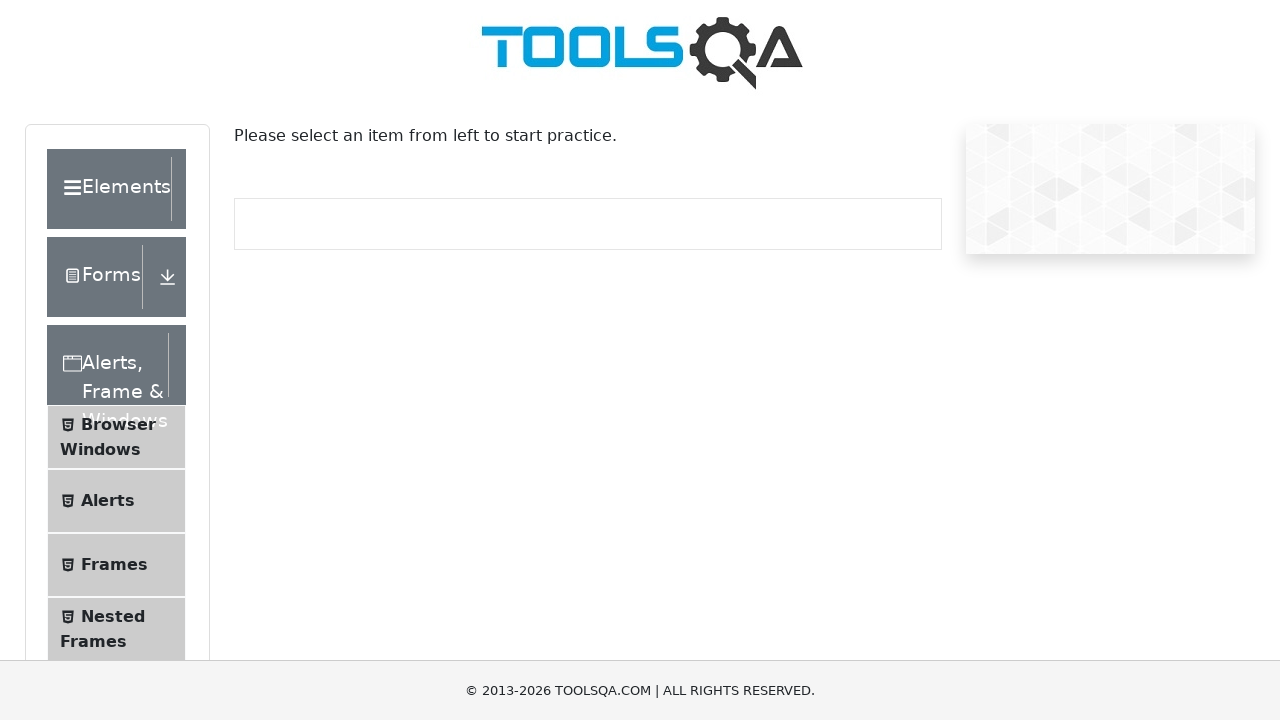

Clicked on 'Frames' option at (114, 565) on xpath=//span[text()='Frames']
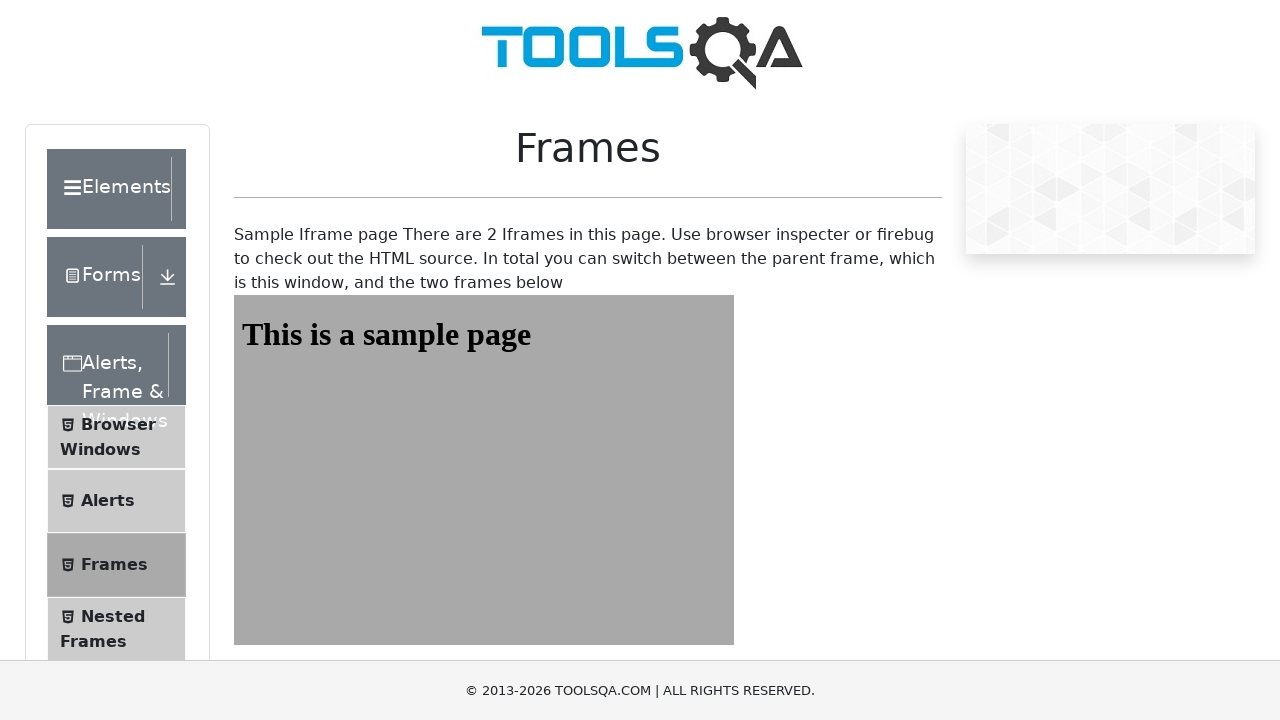

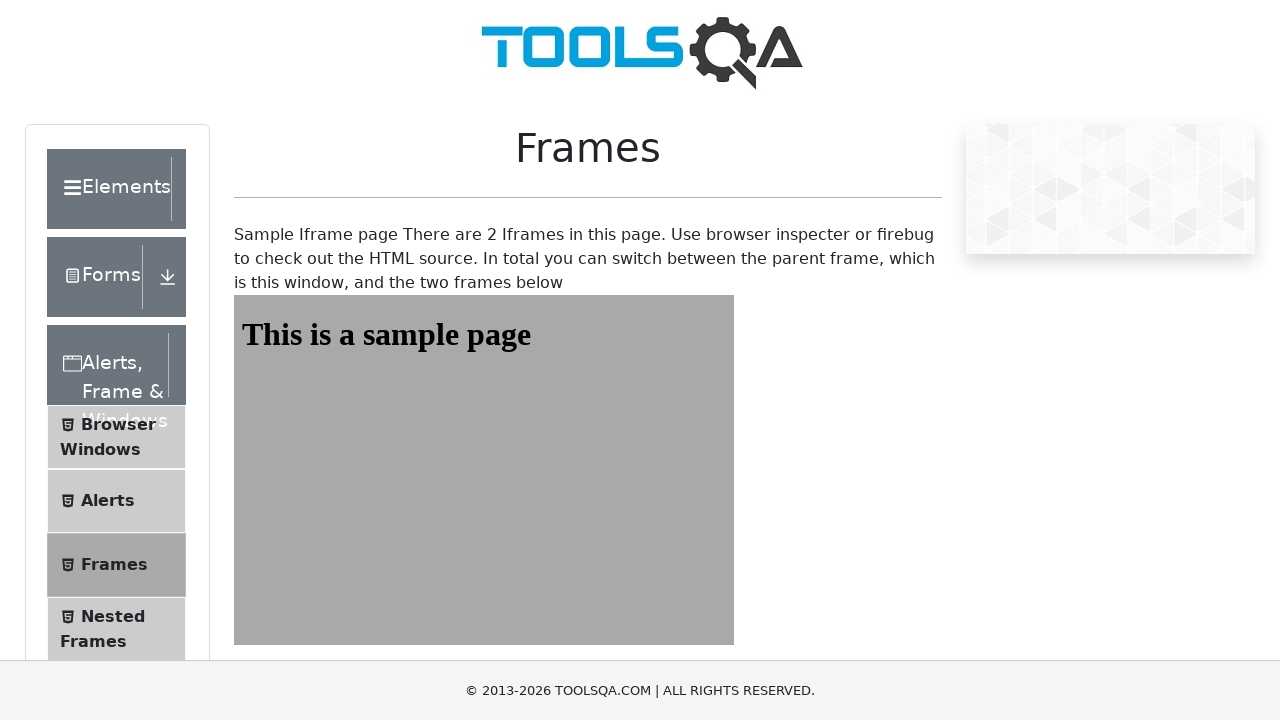